Navigates to obstacle 23 (Scroll View), switches to iframe, scrolls down, fills a text field, and submits

Starting URL: https://obstaclecourse.tricentis.com/Obstacles/List?page=3

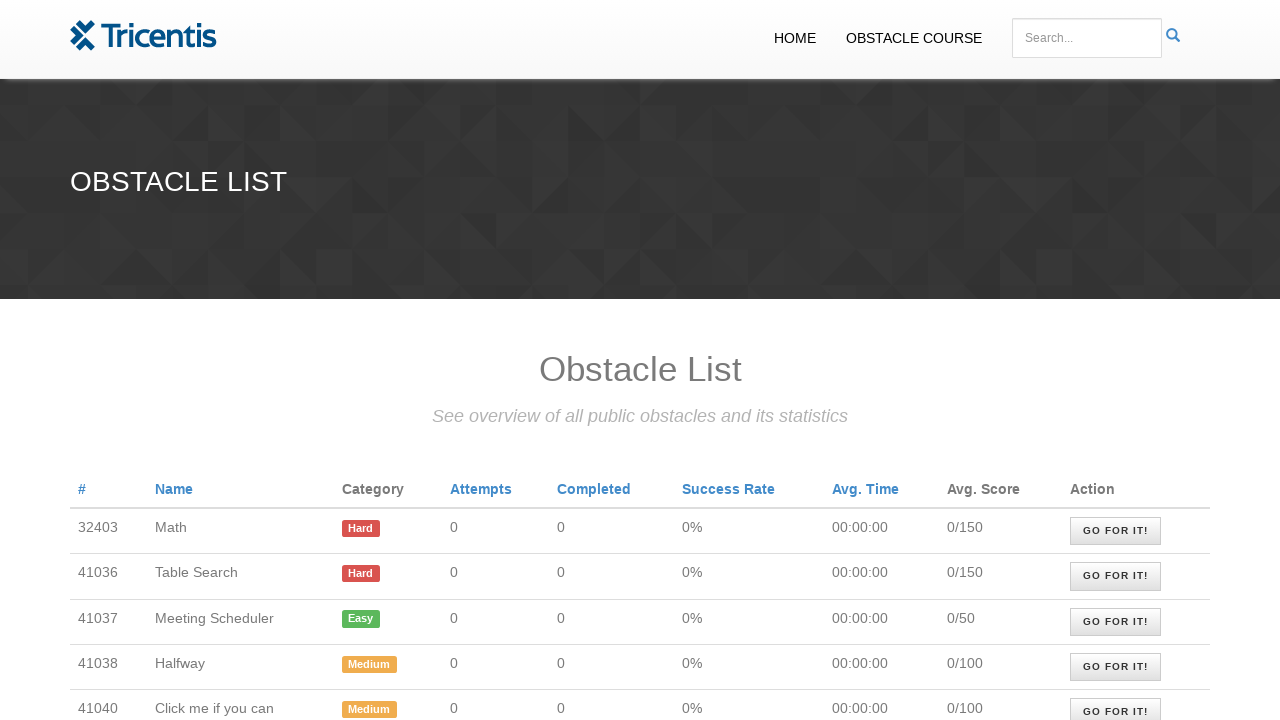

Clicked on obstacle 23 (Scroll View) link at (1116, 361) on xpath=/html/body/div[2]/table/tbody/tr[10]/td[9]/a
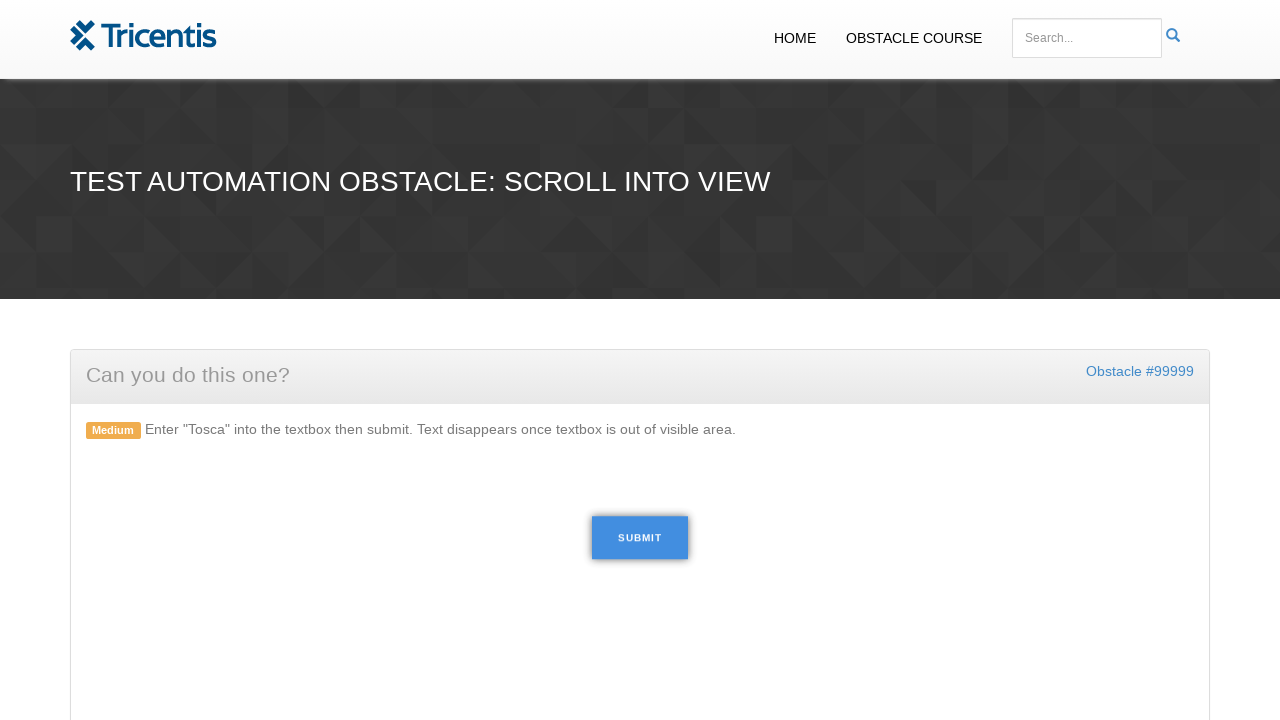

Switched to iframe with id 'container'
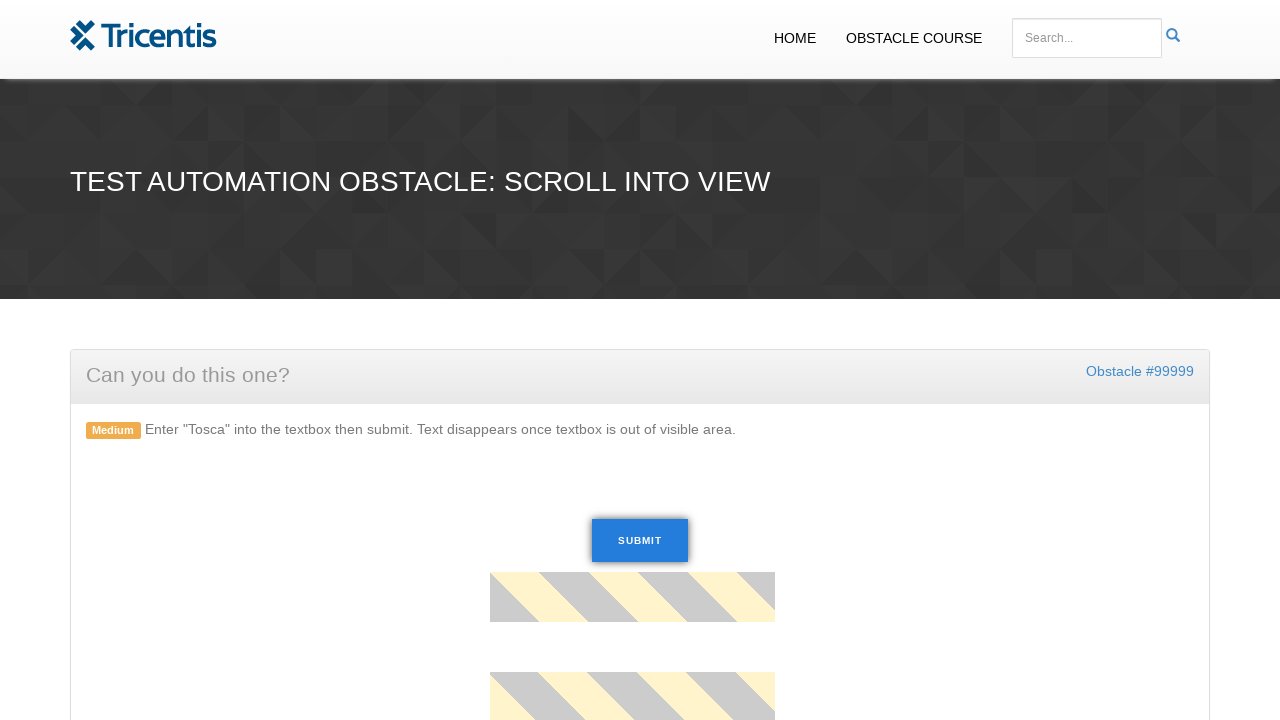

Scrolled down 360 pixels within the iframe
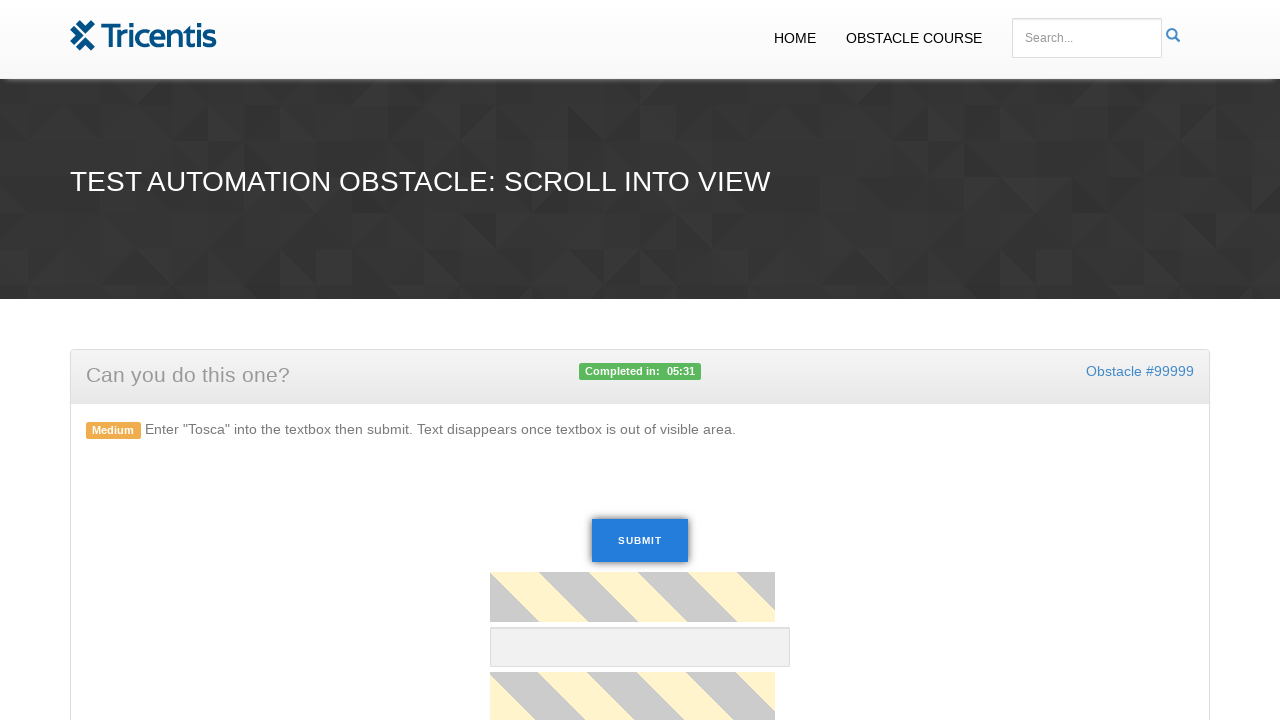

Filled text field with 'Tosca' on #container >> internal:control=enter-frame >> #textfield
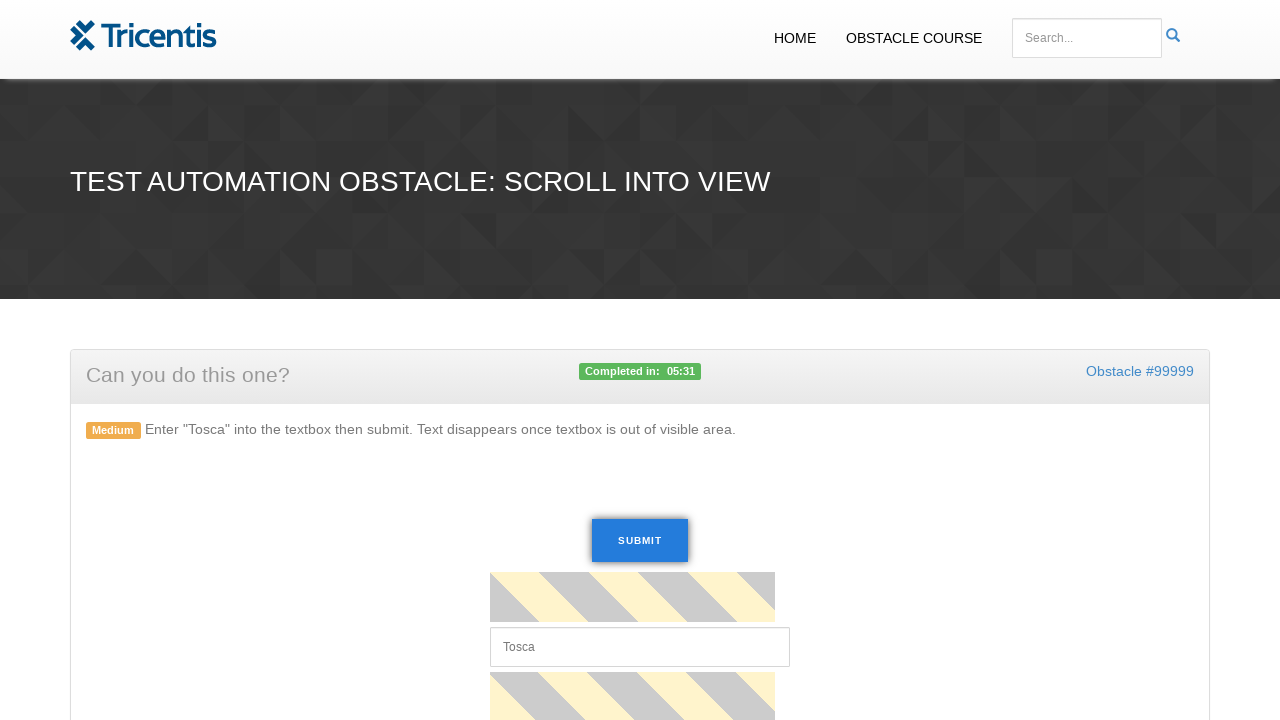

Clicked submit button at (640, 541) on #submit
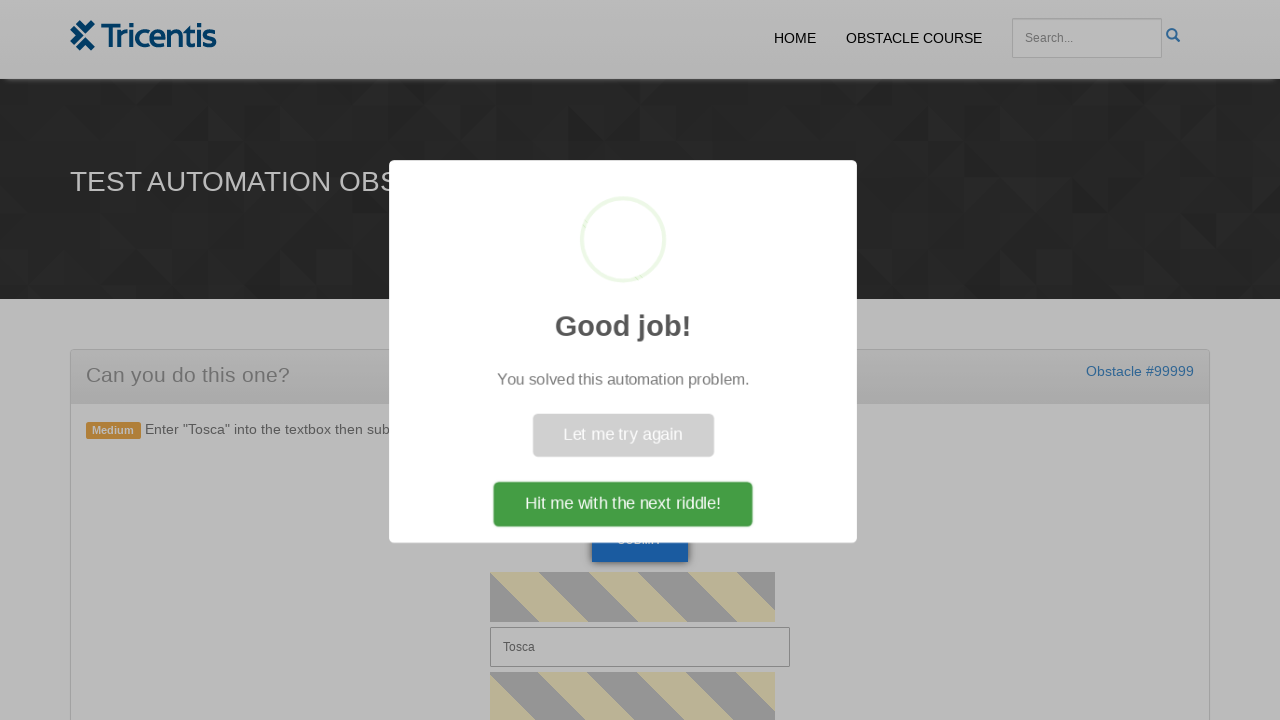

Clicked confirm button to complete obstacle 23 at (623, 507) on button.confirm
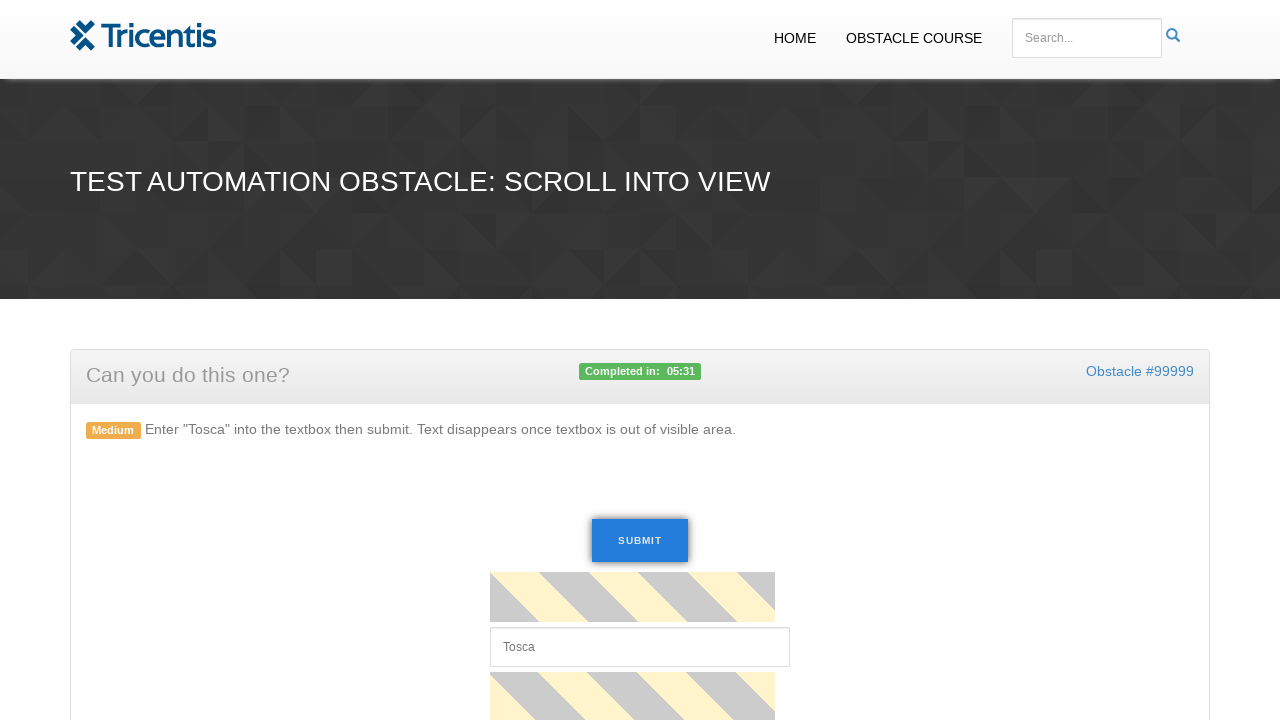

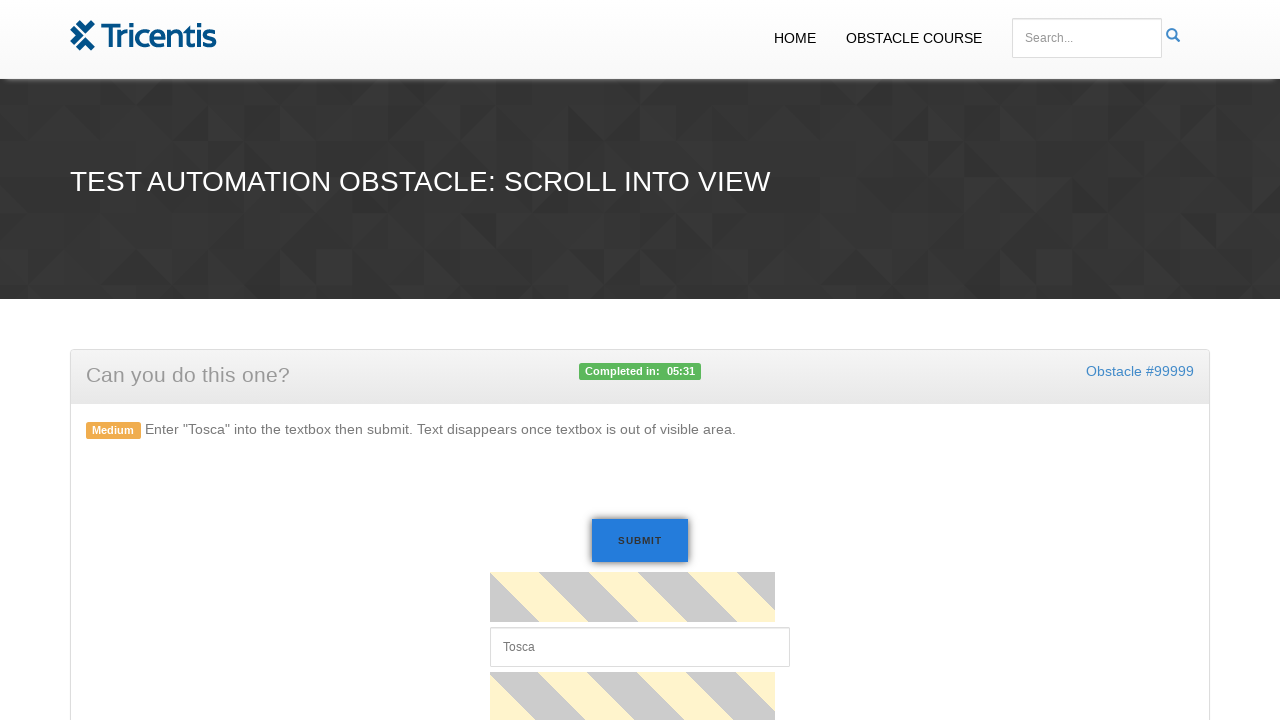